Tests JavaScript alerts by interacting with alert, confirm, and prompt dialogs

Starting URL: http://the-internet.herokuapp.com

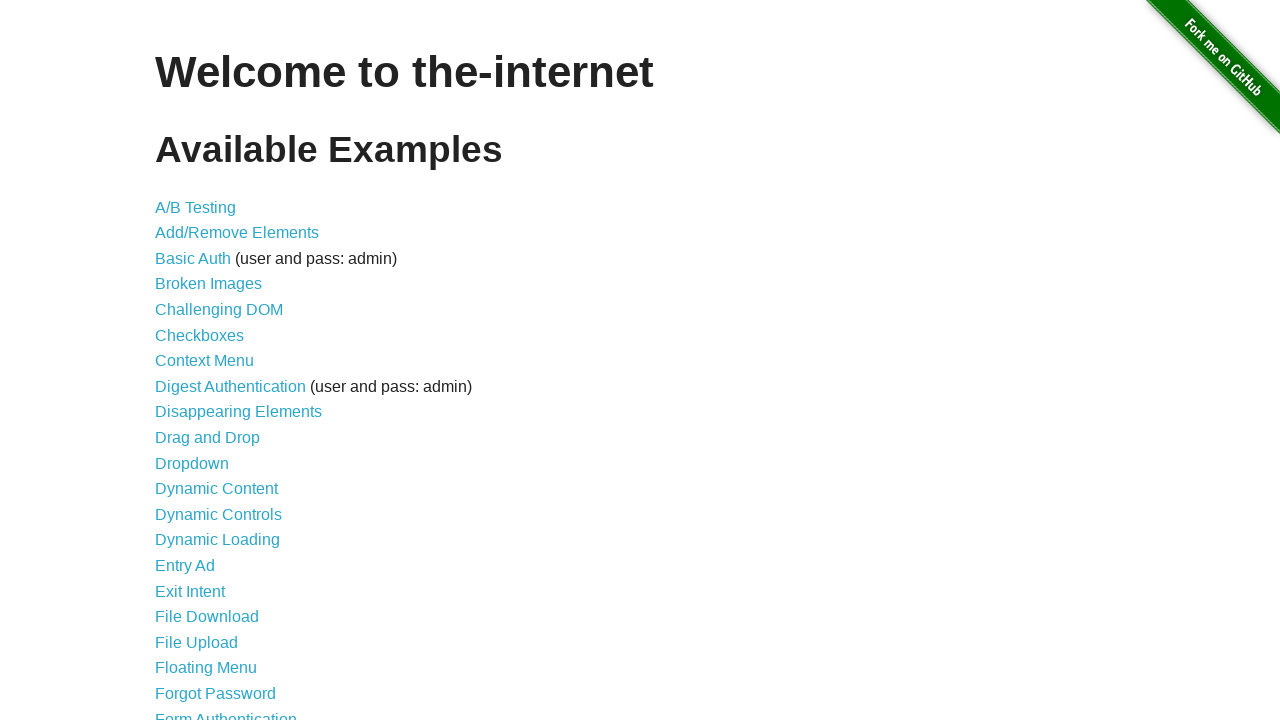

Clicked JavaScript Alerts link at (214, 361) on a[href='/javascript_alerts']
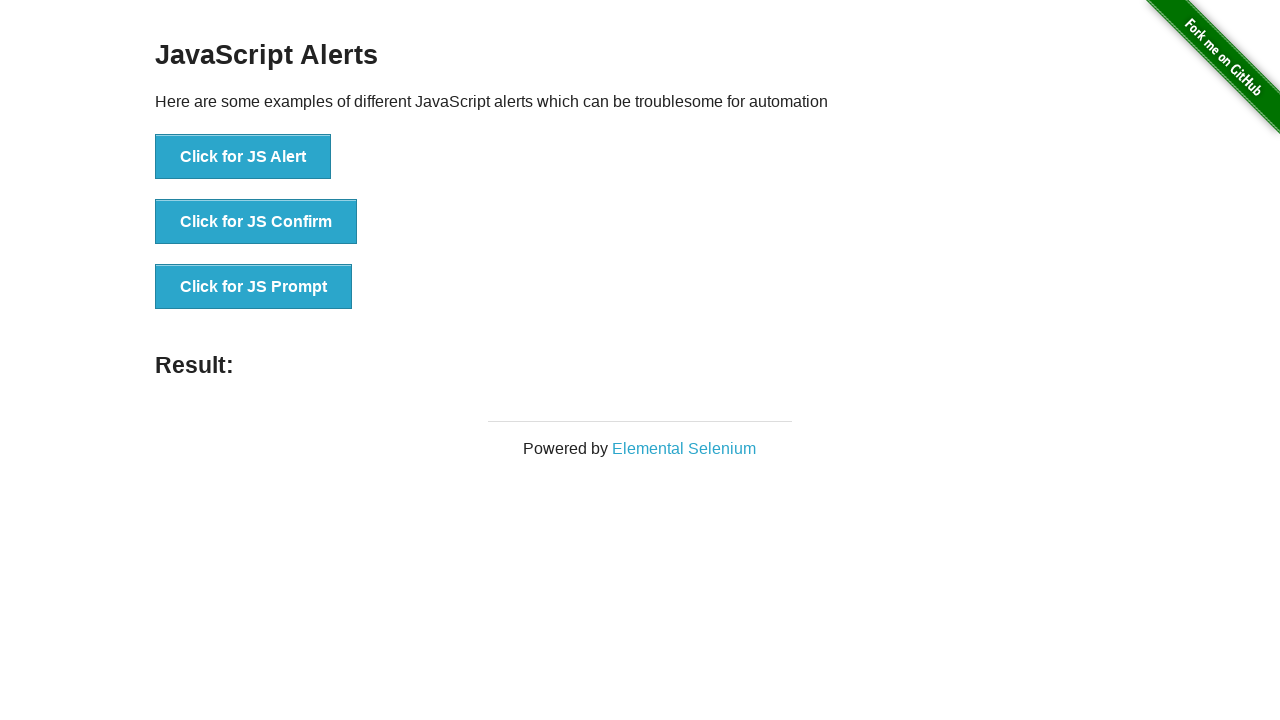

Clicked JS Alert button and accepted dialog at (243, 157) on button:has-text('Click for JS Alert')
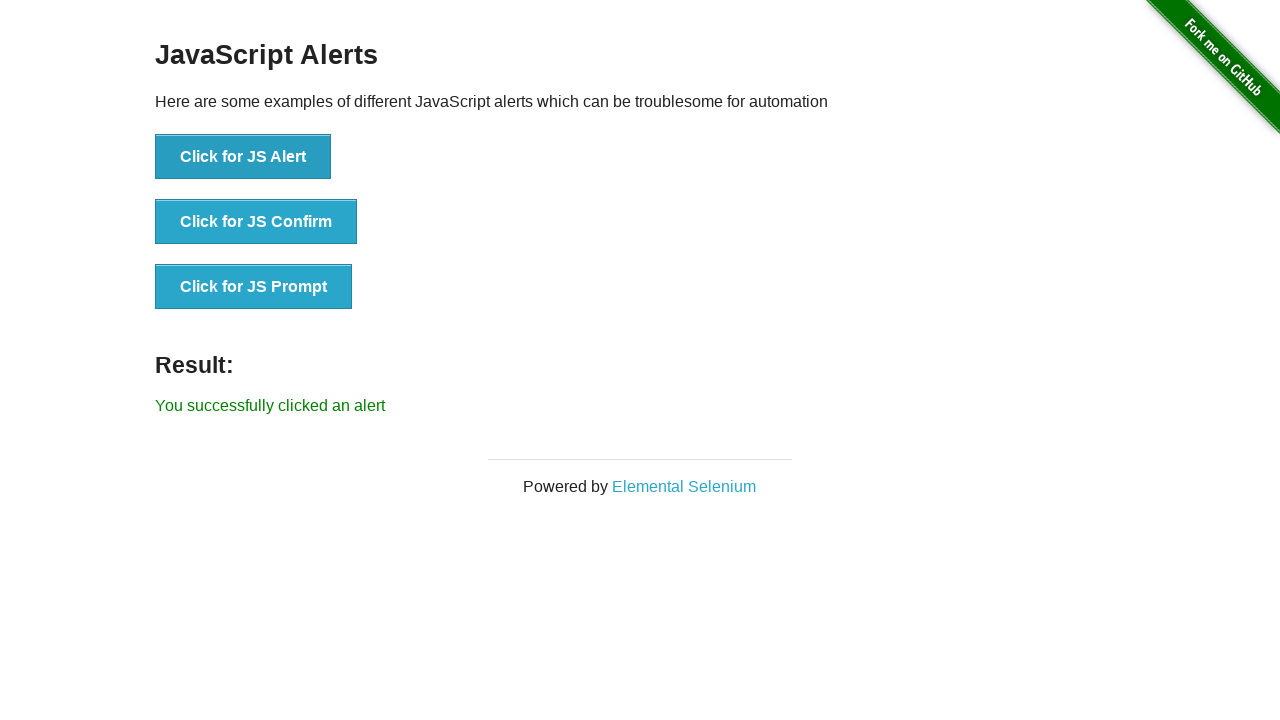

Clicked JS Alert button again at (243, 157) on button:has-text('Click for JS Alert')
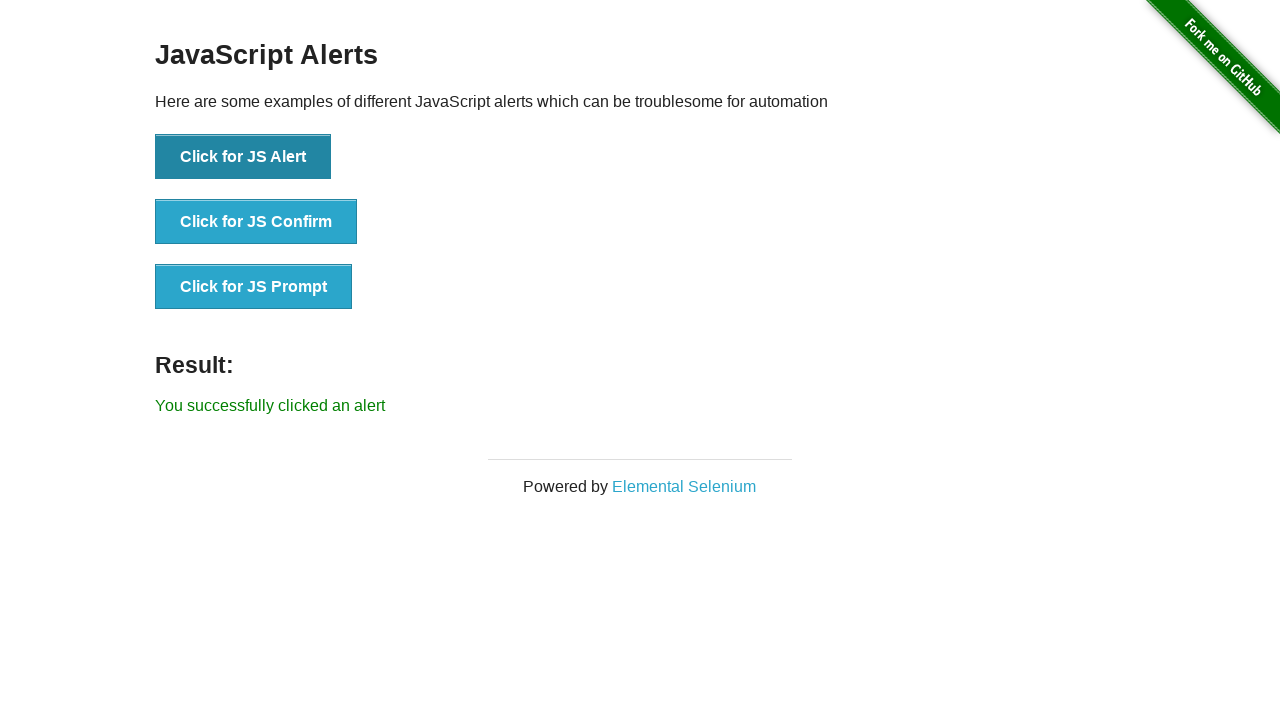

Clicked JS Confirm button at (256, 222) on button:has-text('Click for JS Confirm')
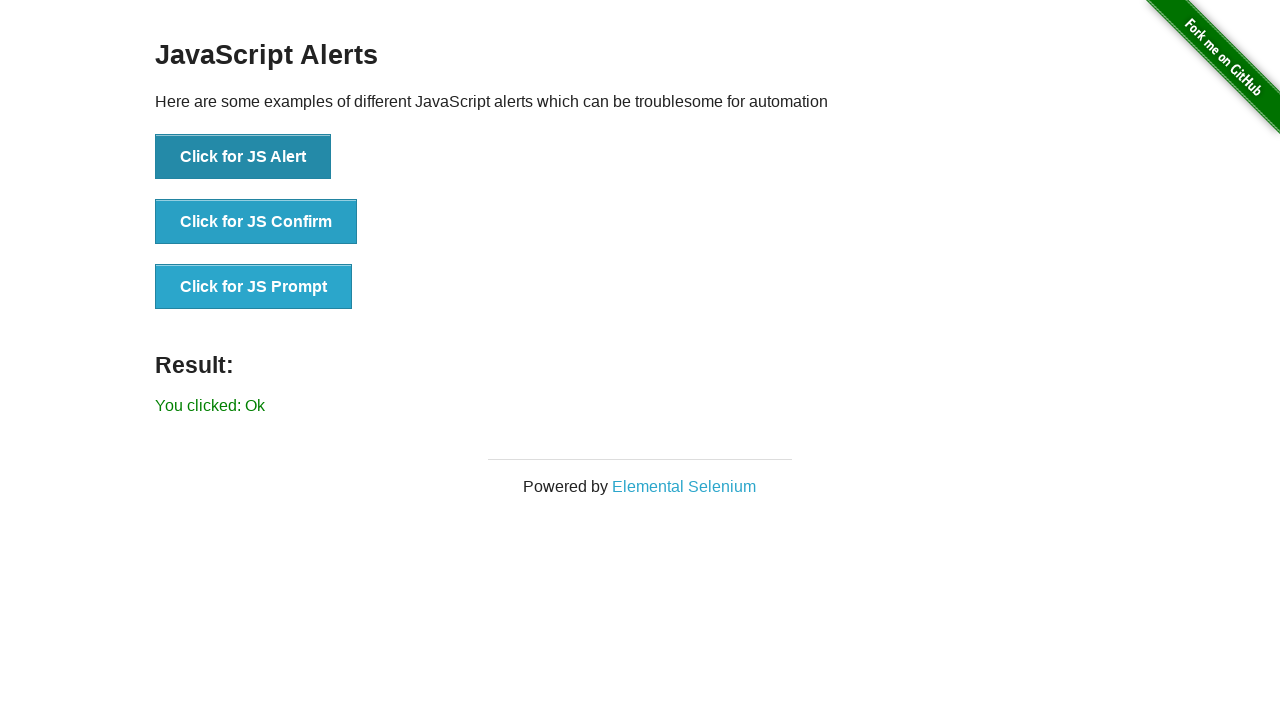

Clicked JS Confirm button and dismissed dialog at (256, 222) on button:has-text('Click for JS Confirm')
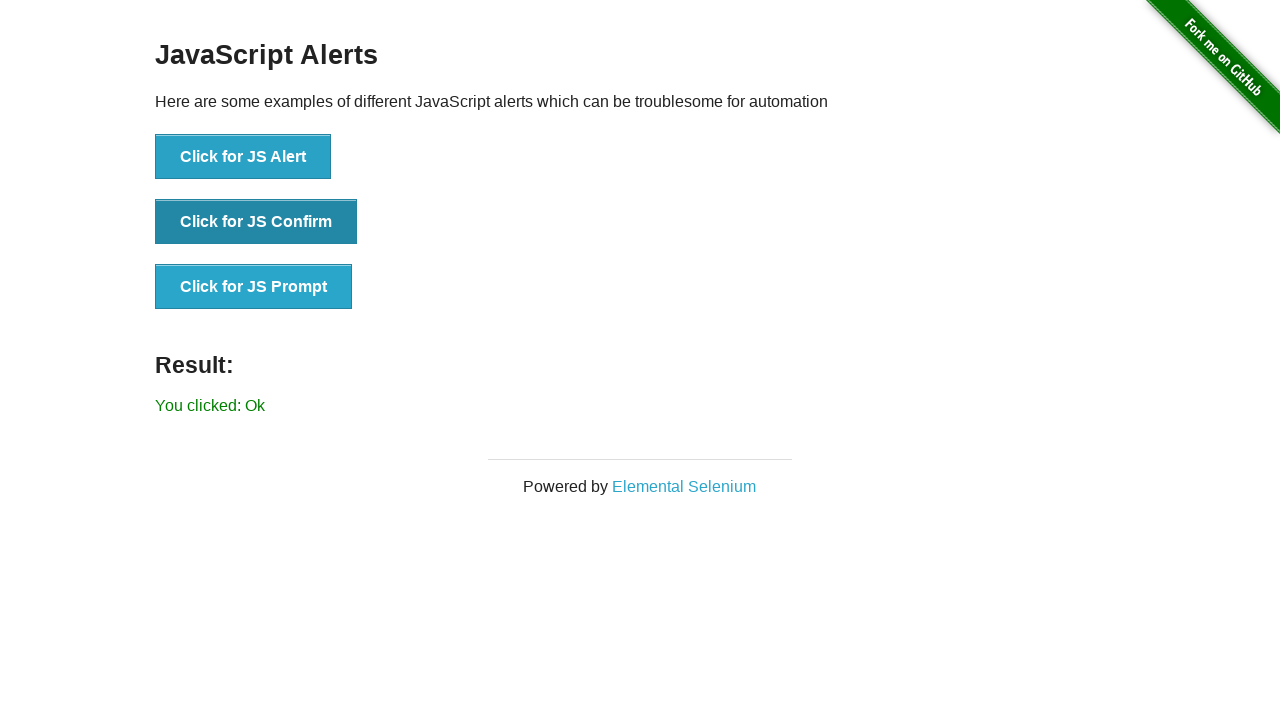

Clicked JS Prompt button and entered 'Blah blah blah' at (254, 287) on button:has-text('Click for JS Prompt')
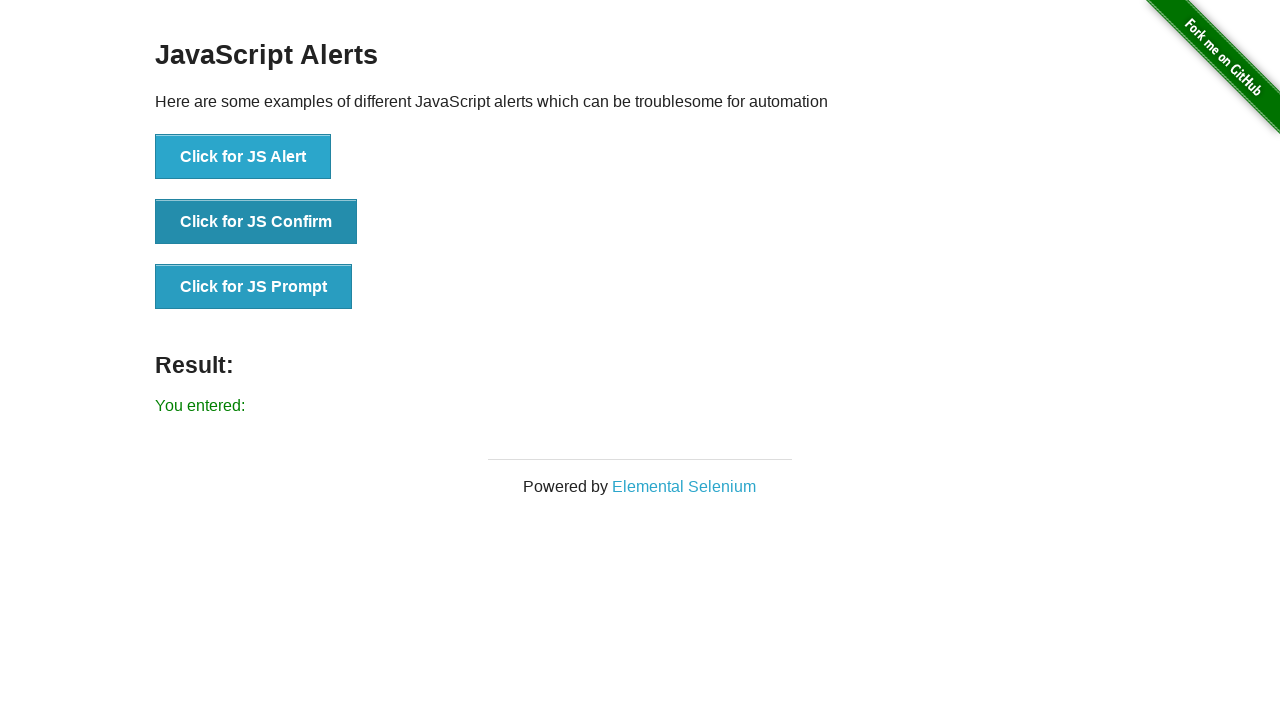

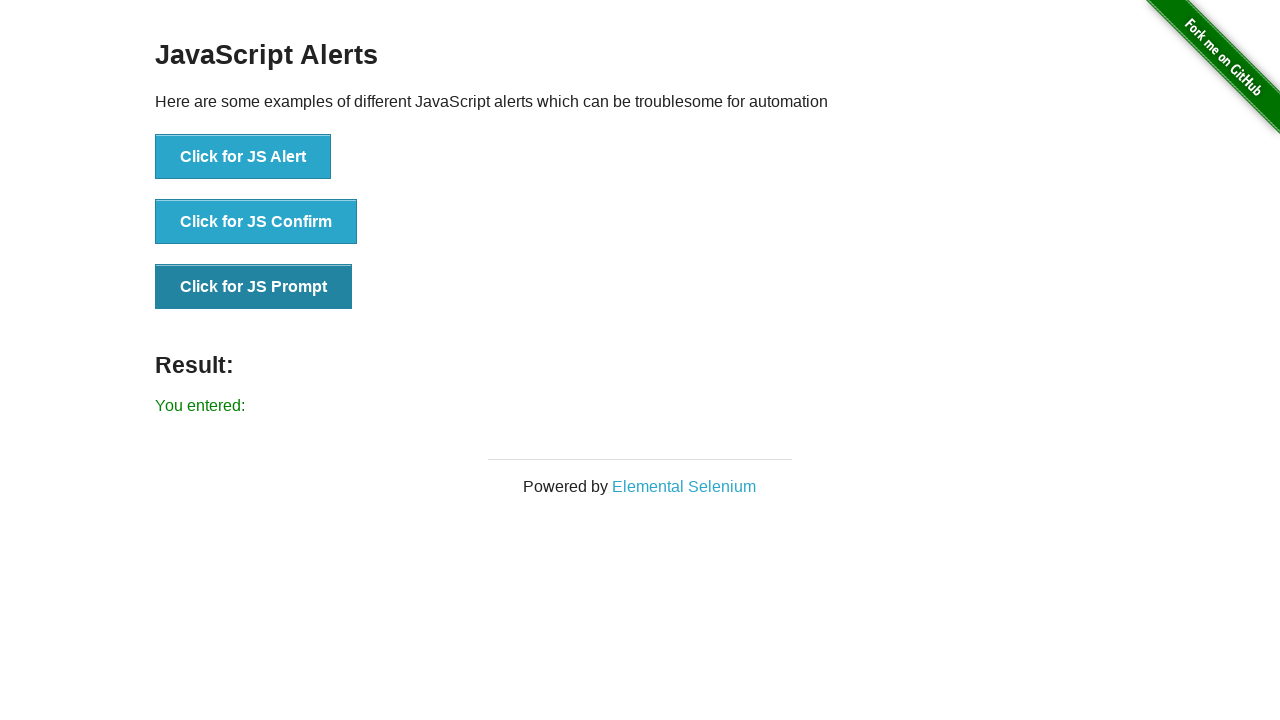